Tests navigation to the 404 status code page by clicking the 404 link.

Starting URL: https://the-internet.herokuapp.com/status_codes

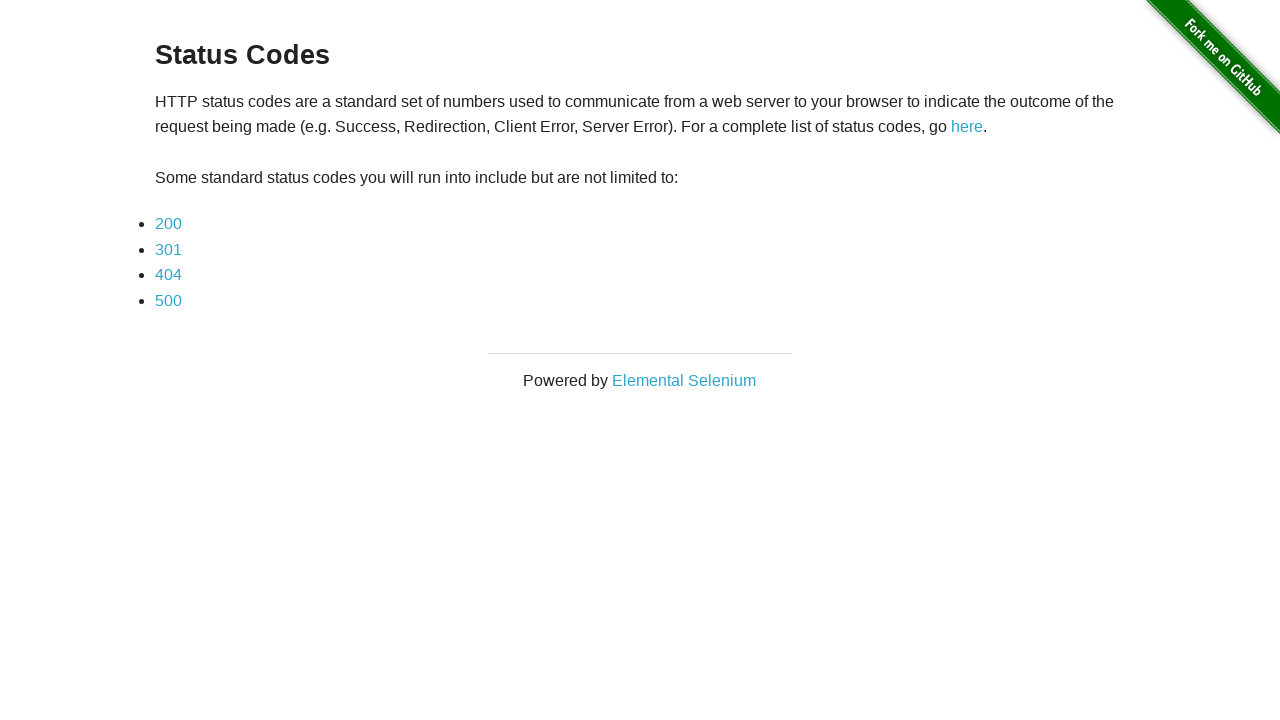

Clicked the 404 status code link at (168, 275) on xpath=//a[text()='404']
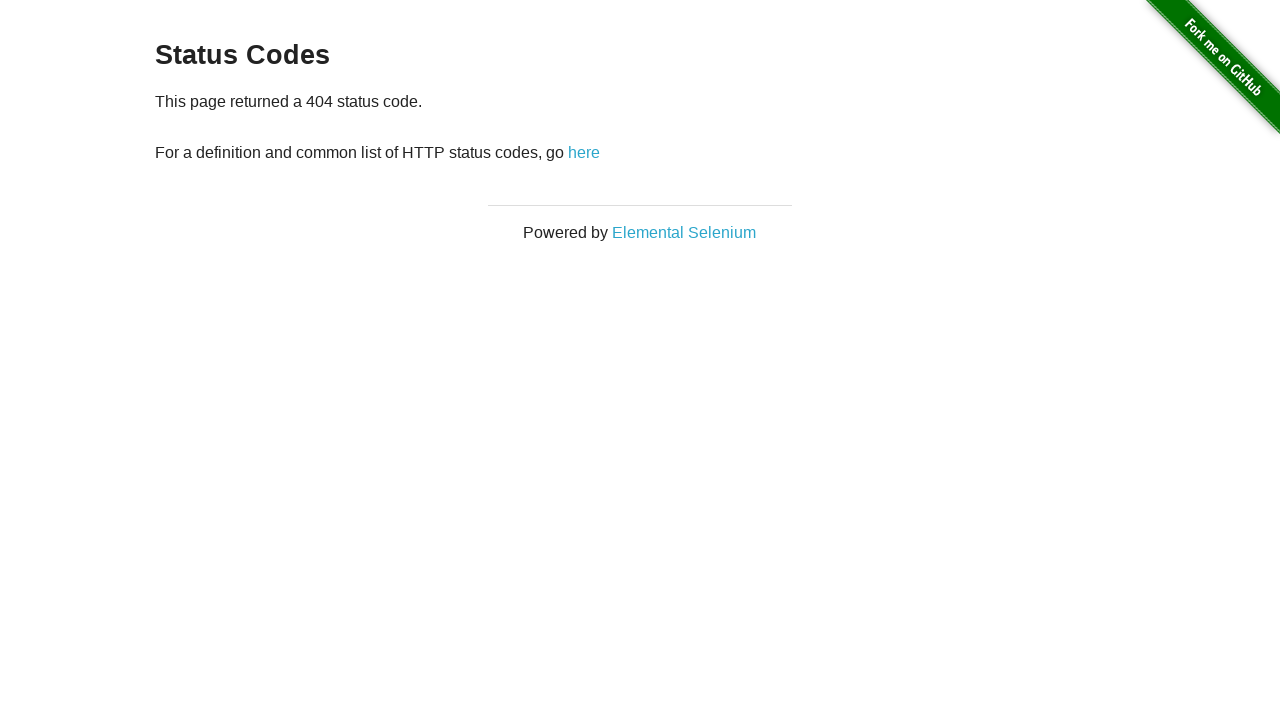

404 page loaded and example section is visible
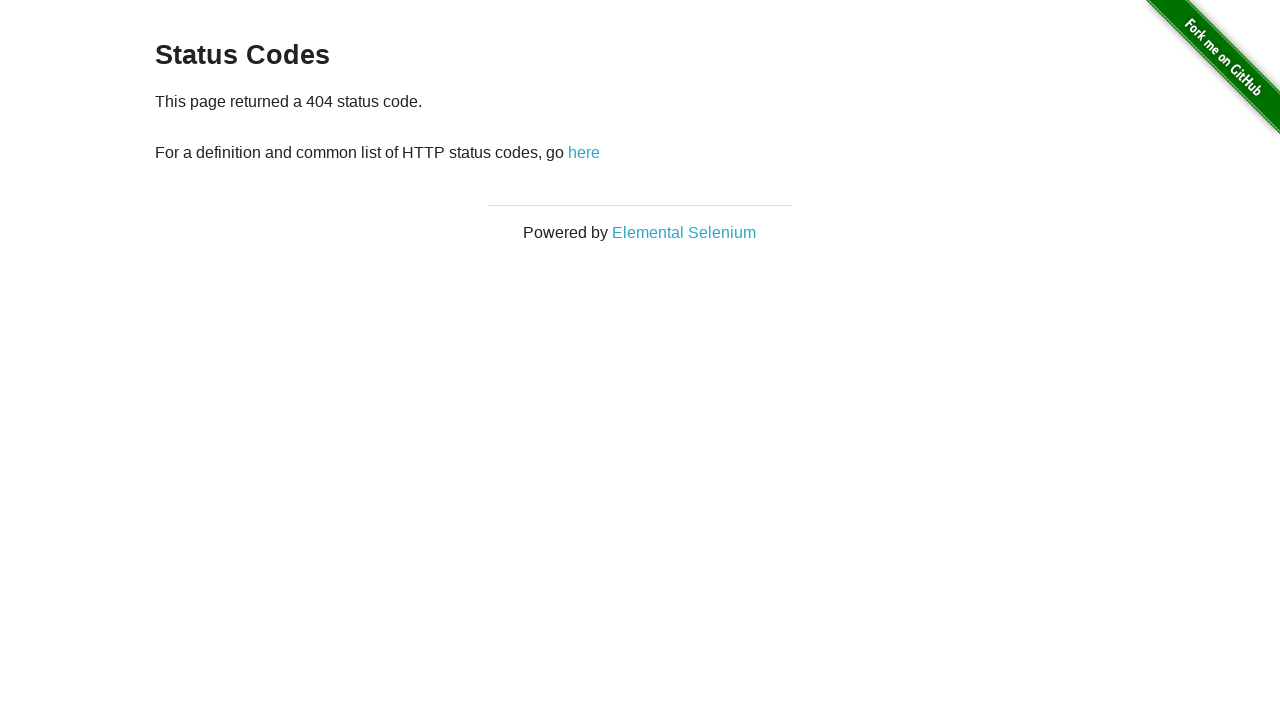

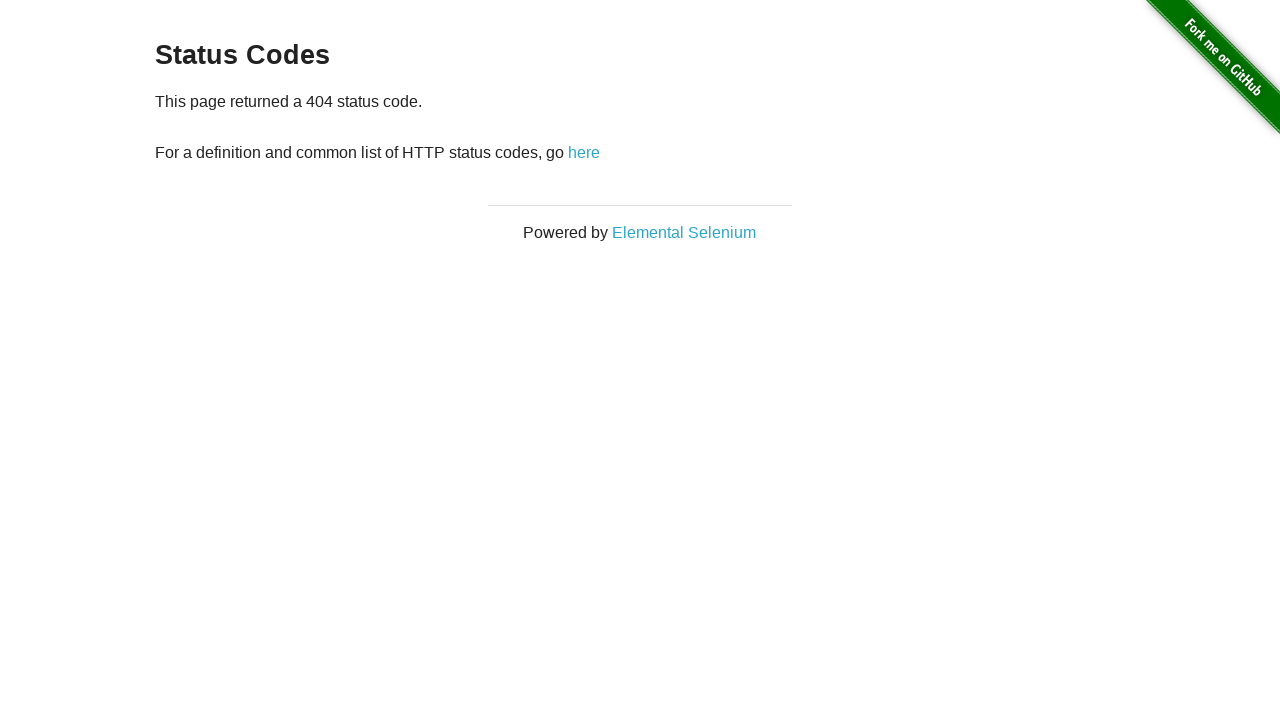